Tests window handling functionality by clicking a button that opens a new tab, then iterates through all open tabs/windows to verify they can be accessed

Starting URL: http://demo.automationtesting.in/Windows.html

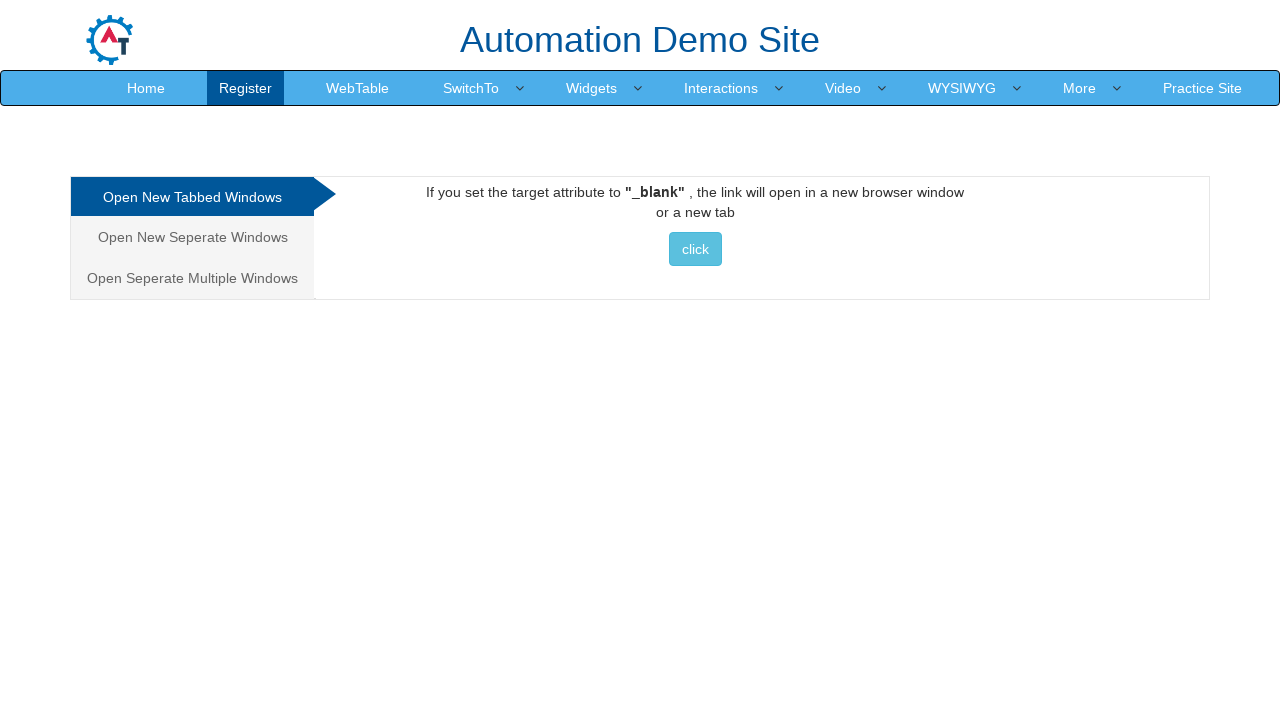

Clicked button to open new tab at (695, 249) on xpath=//*[@id='Tabbed']/a/button
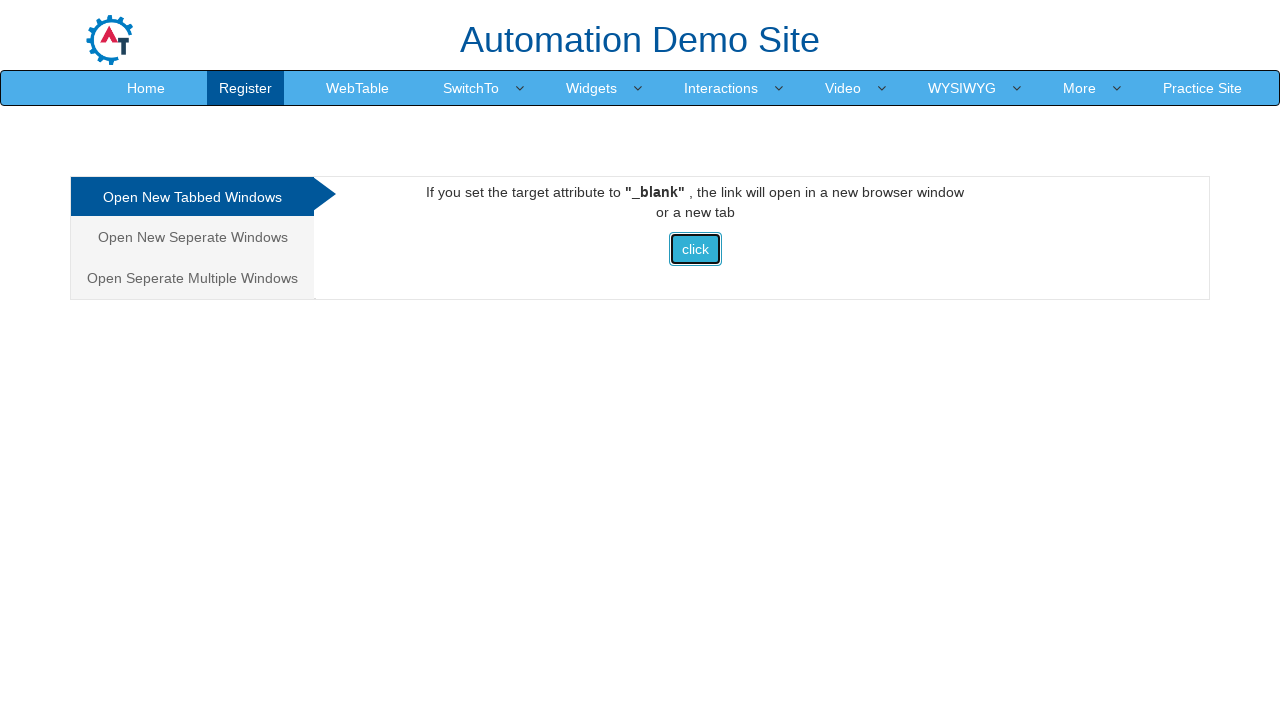

Waited for new tab to open
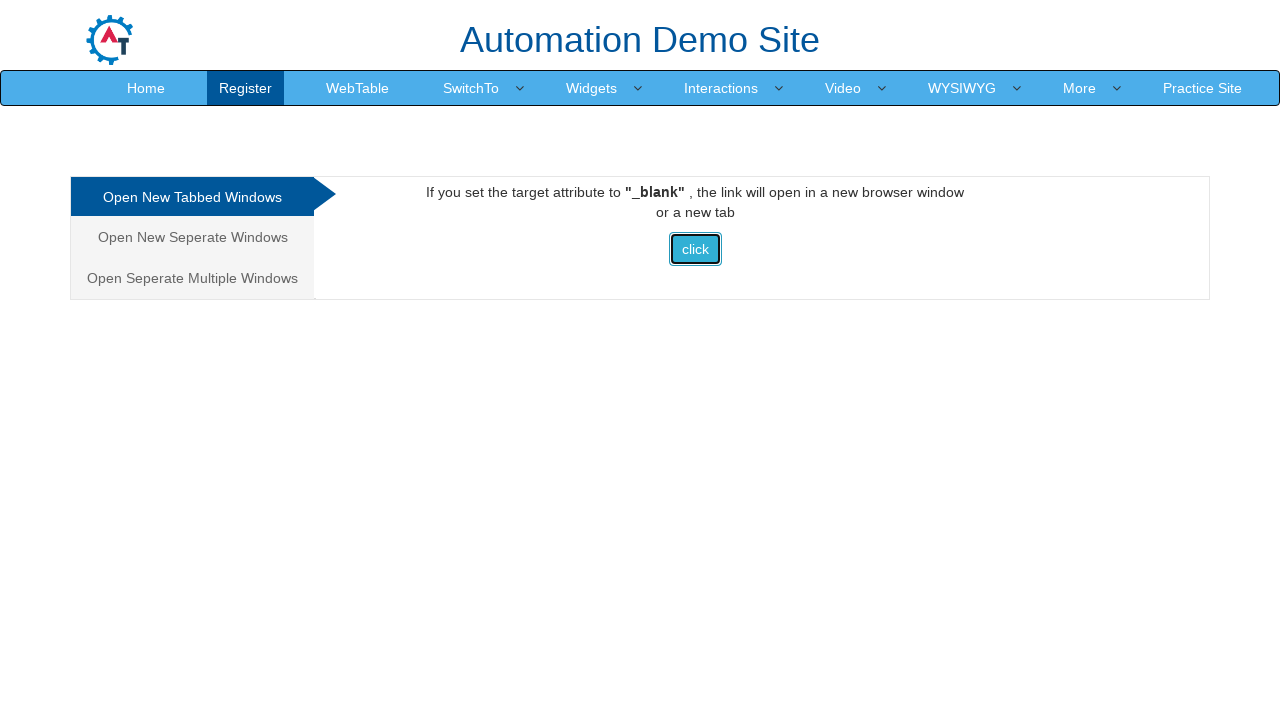

Retrieved all open pages/tabs - total count: 2
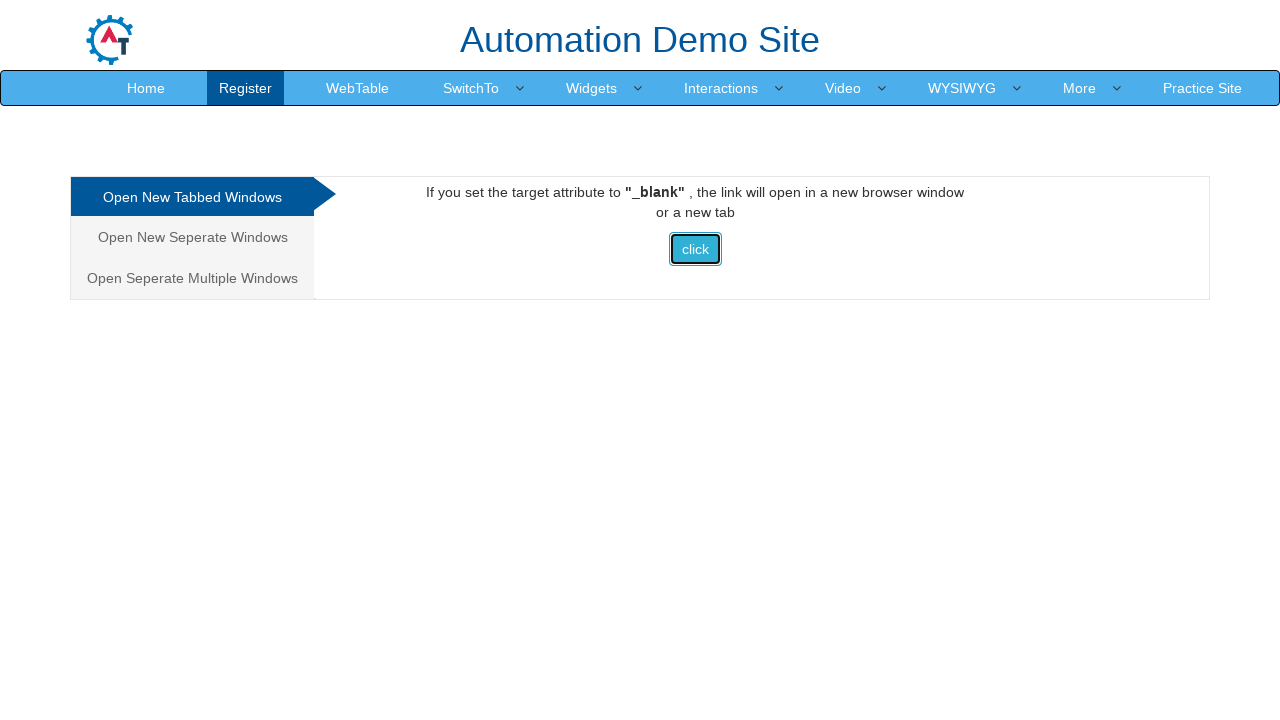

Brought tab to front
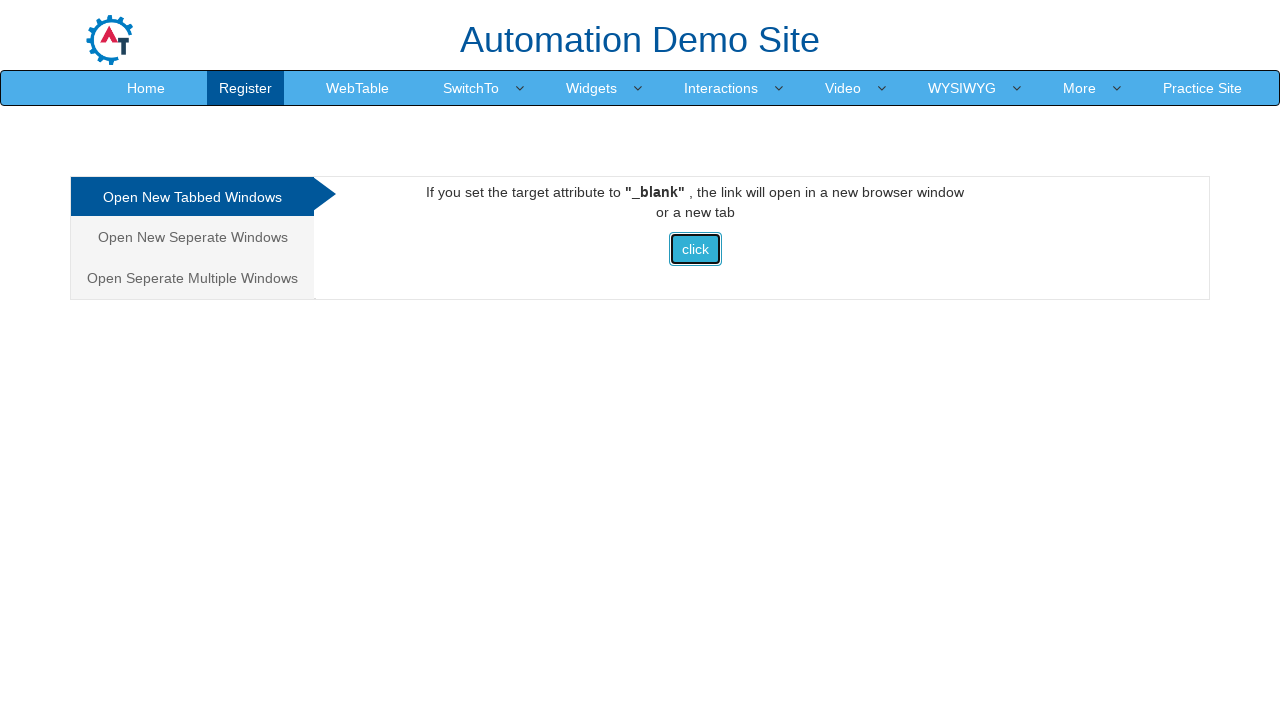

Tab loaded with domcontentloaded state
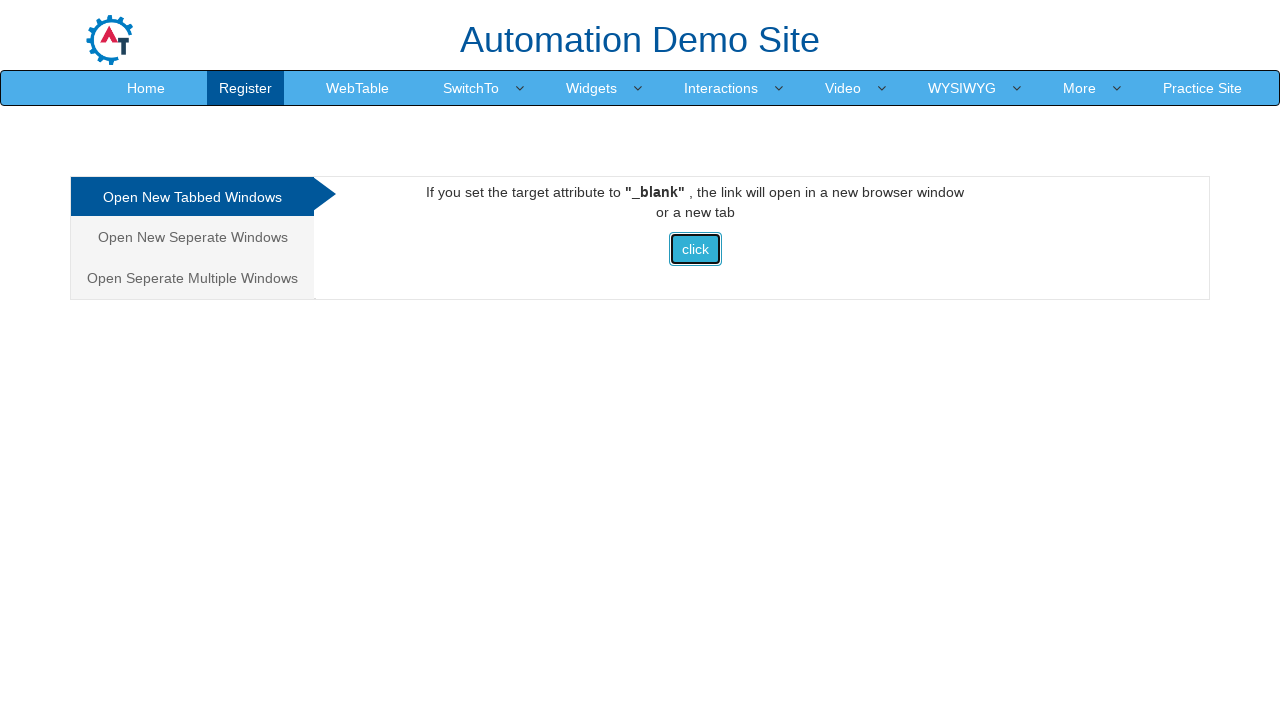

Brought tab to front
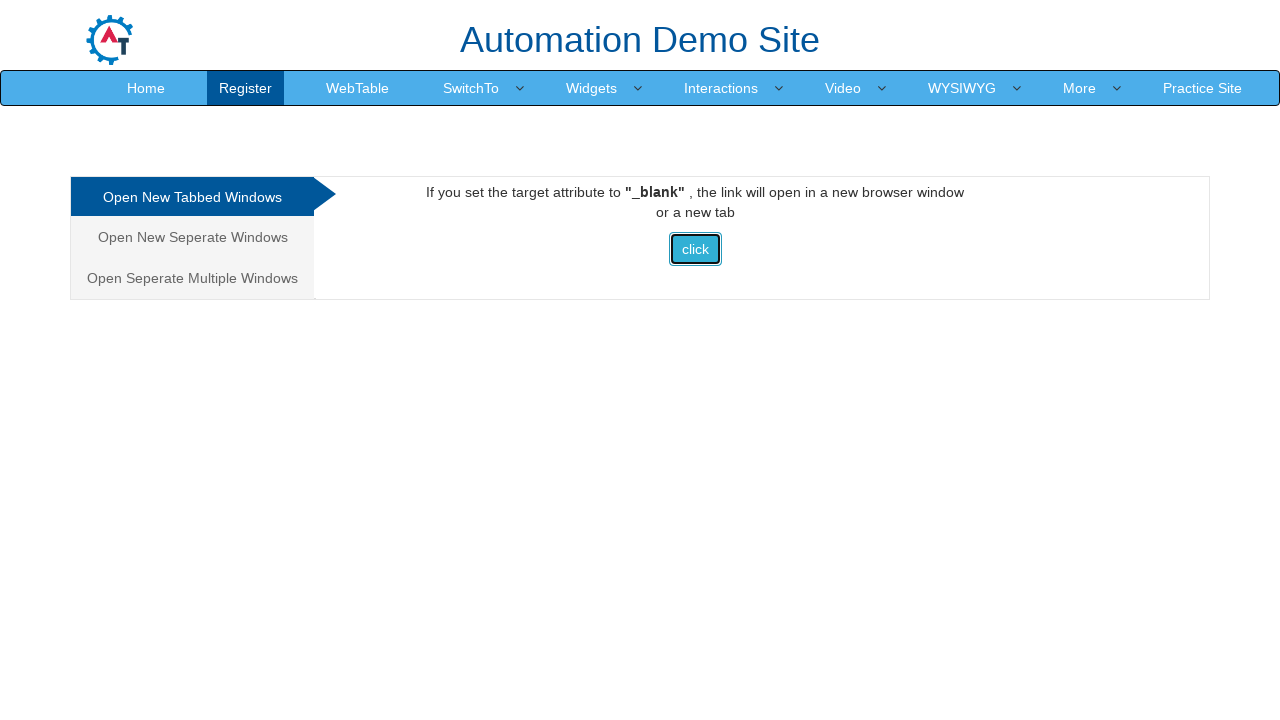

Tab loaded with domcontentloaded state
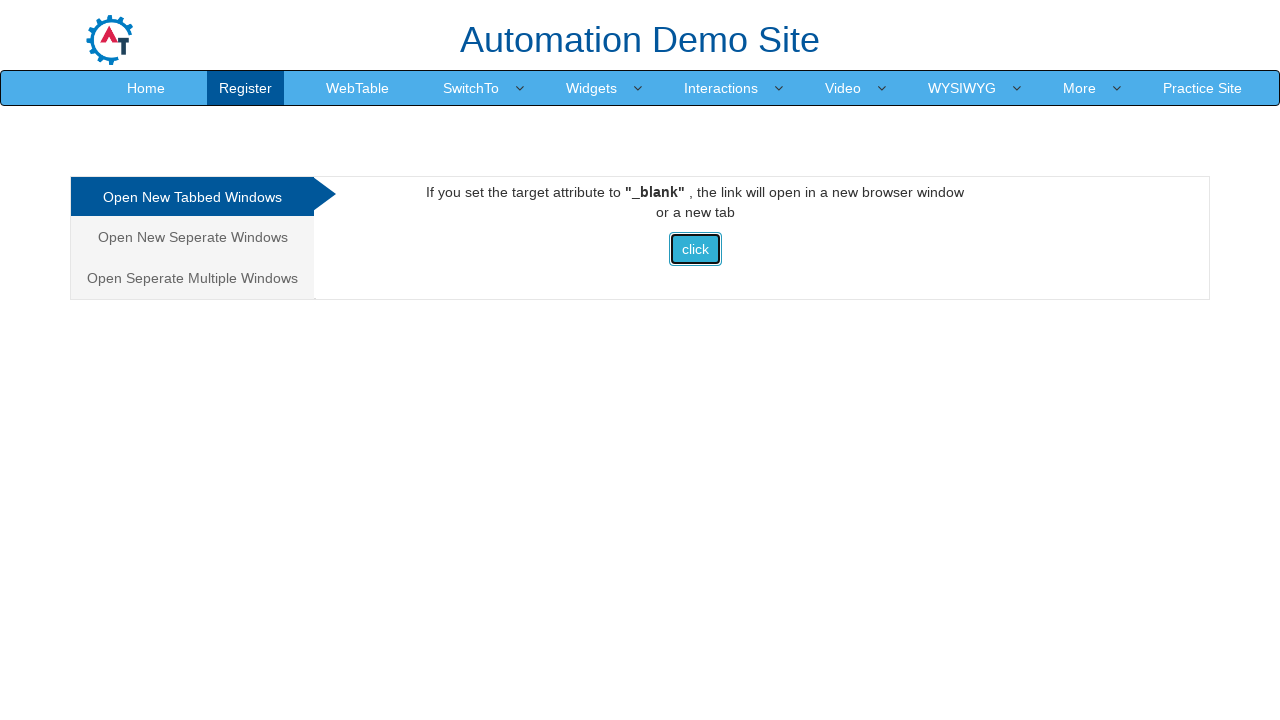

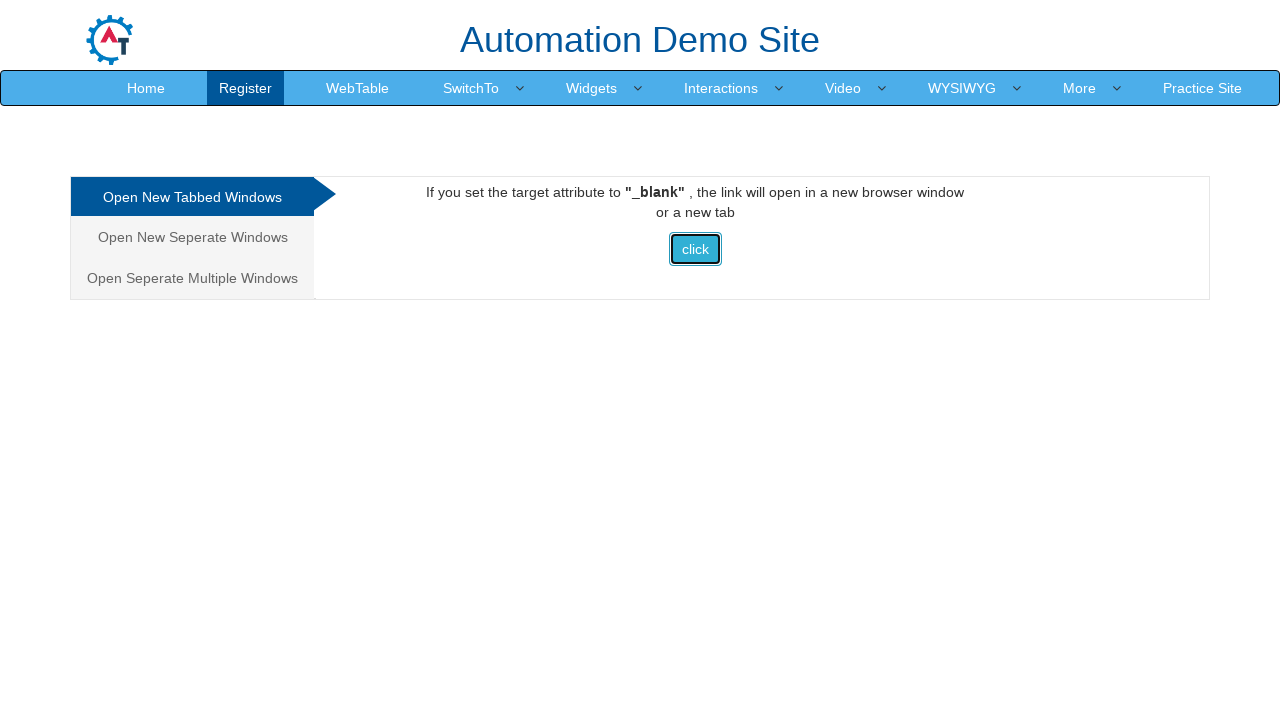